Tests drag and drop functionality on jQuery UI demo page by dragging an element and dropping it onto a target area

Starting URL: https://jqueryui.com/droppable

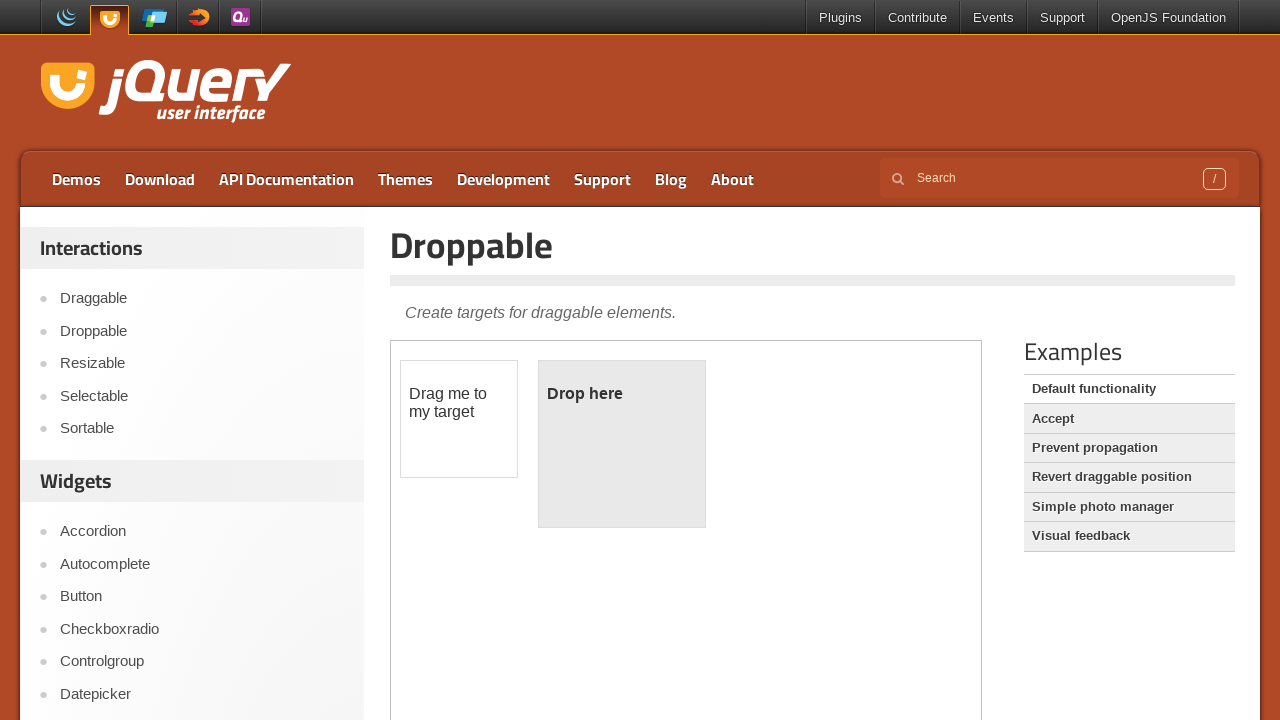

Located and selected the first iframe containing the drag and drop demo
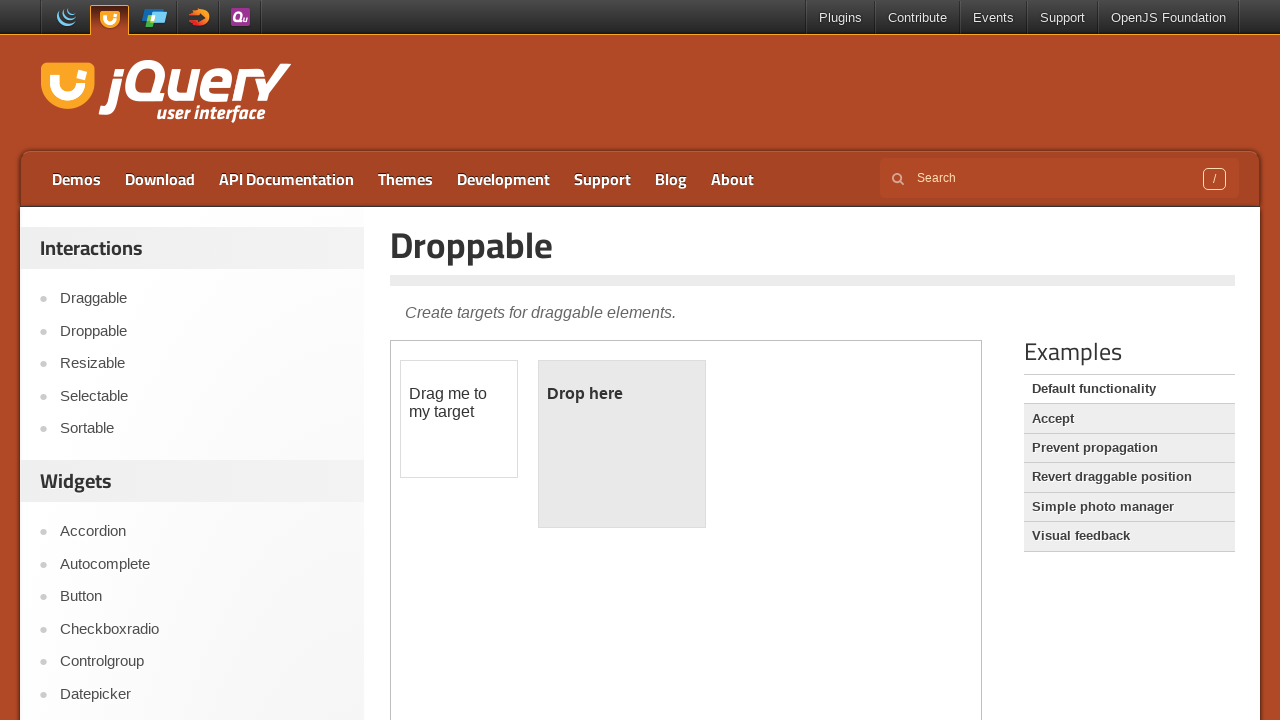

Located the draggable element with ID 'draggable'
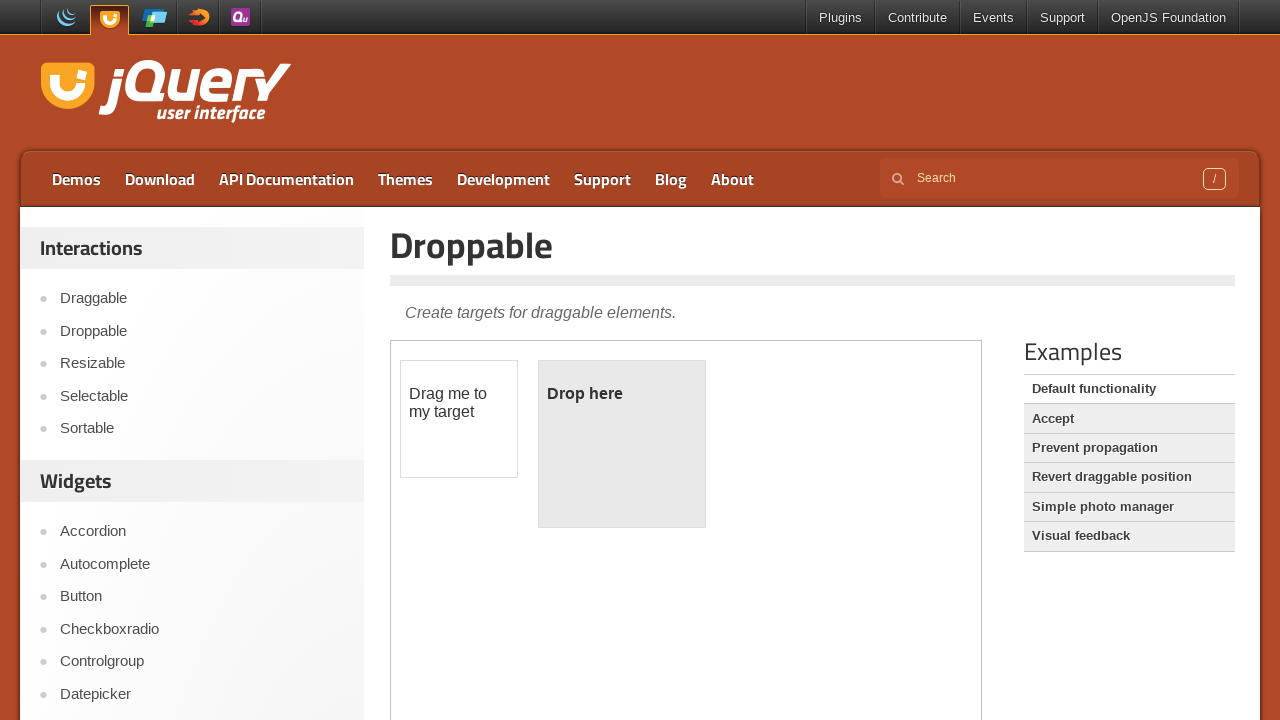

Located the droppable target element with ID 'droppable'
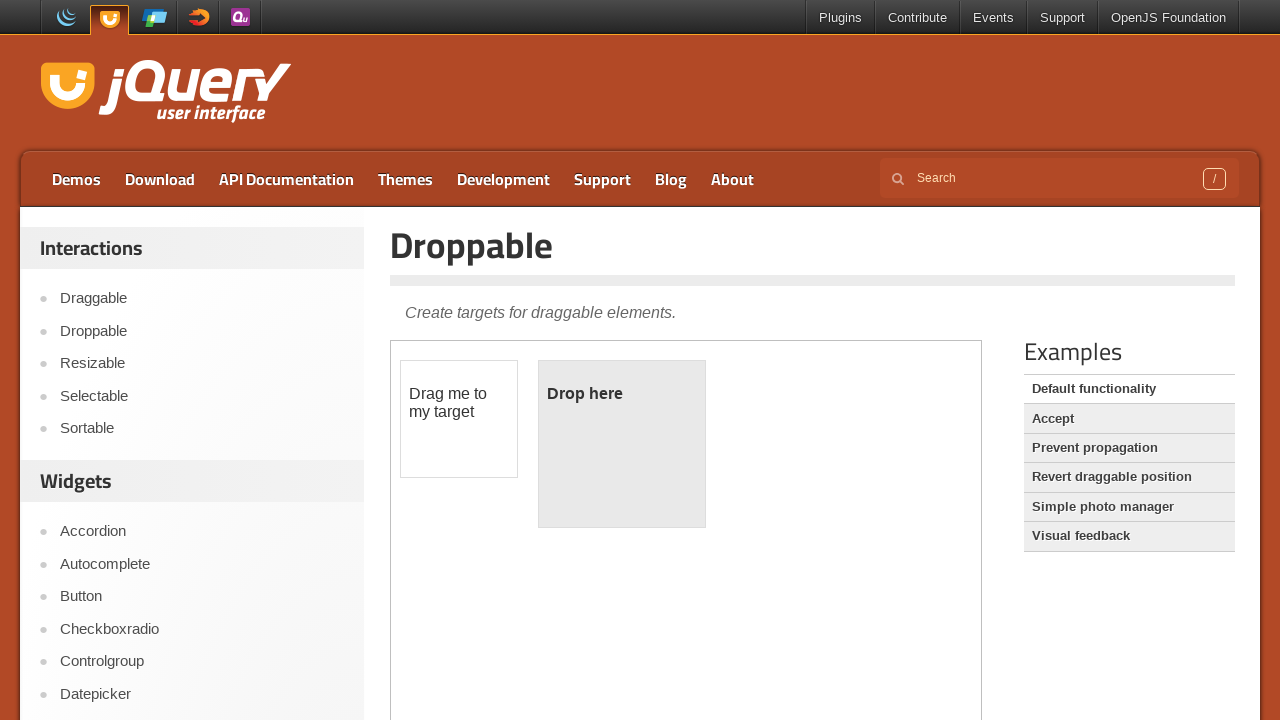

Dragged the draggable element and dropped it onto the droppable target area at (622, 444)
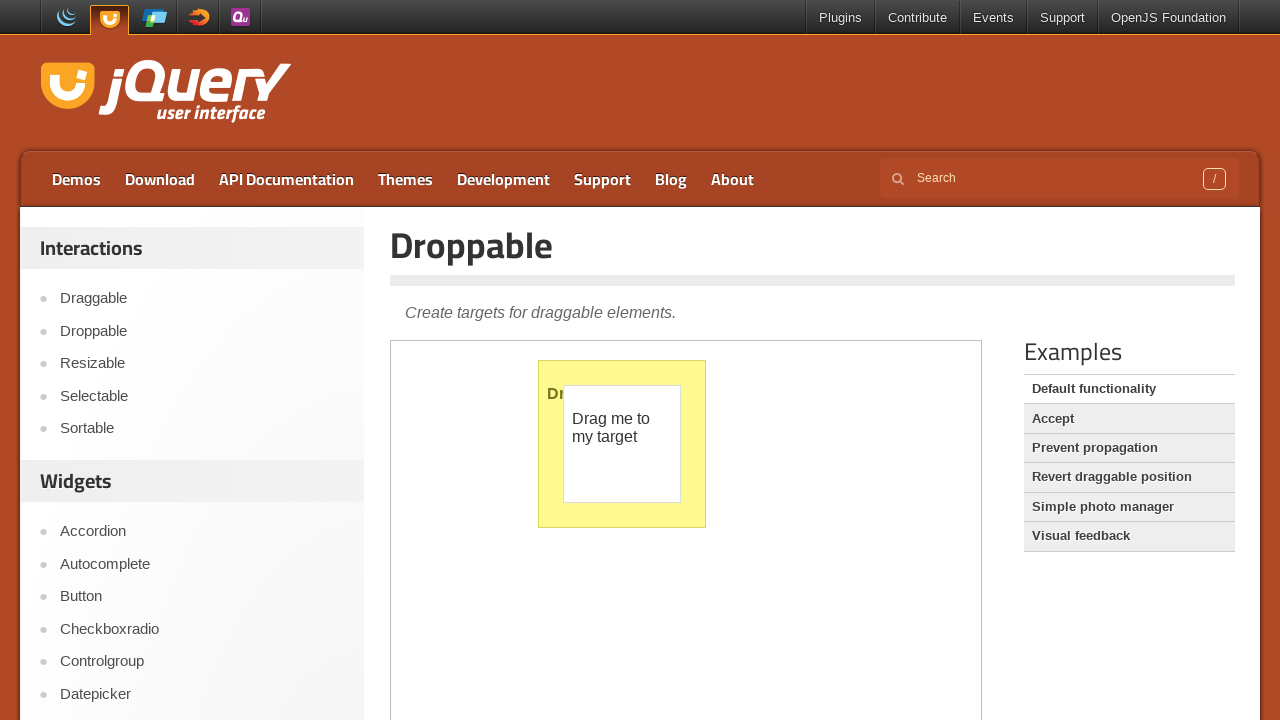

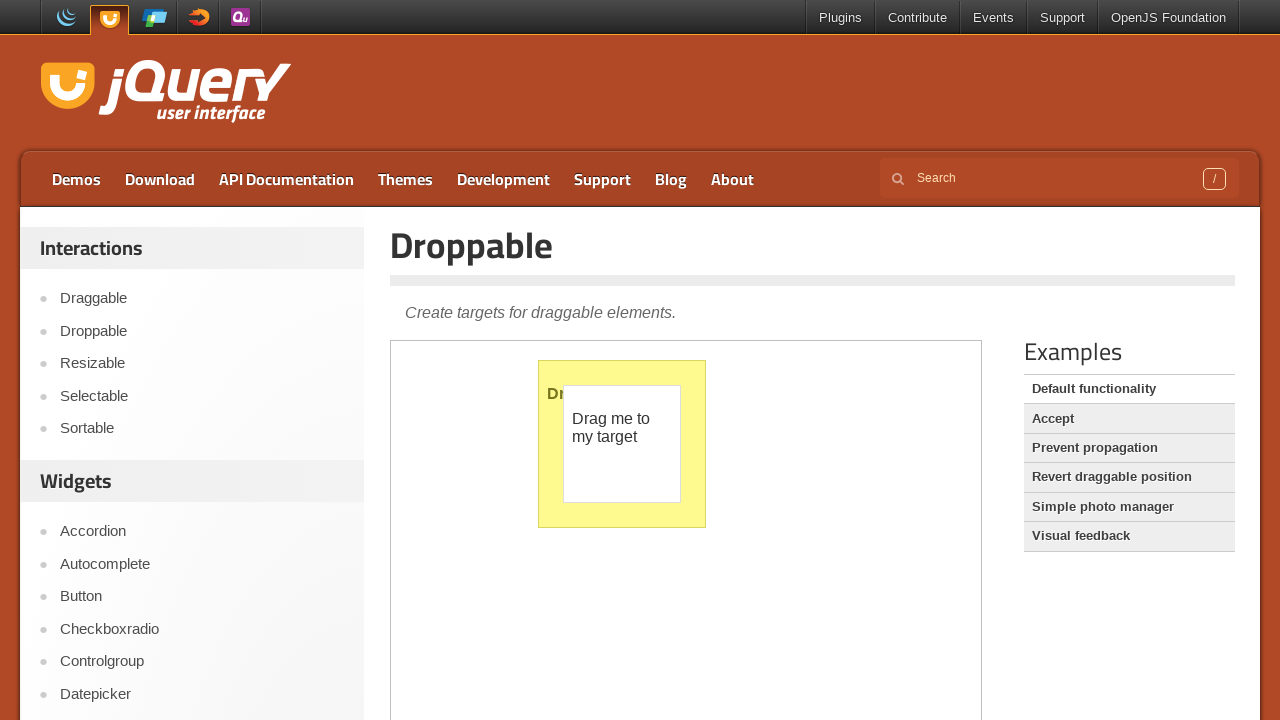